Tests JavaScript confirm dialog by clicking Try It button, accepting and dismissing alerts, and verifying the resulting text

Starting URL: https://www.w3schools.com/js/tryit.asp?filename=tryjs_confirm

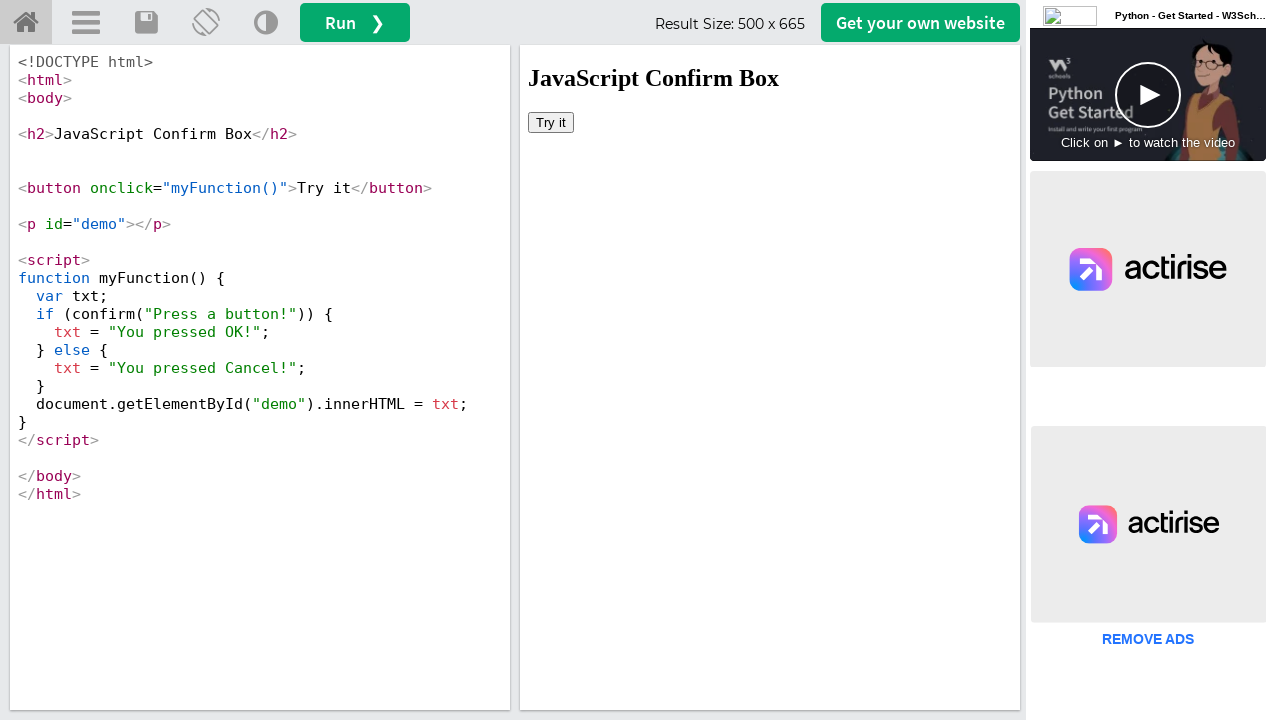

Located iframe with id 'iframeResult'
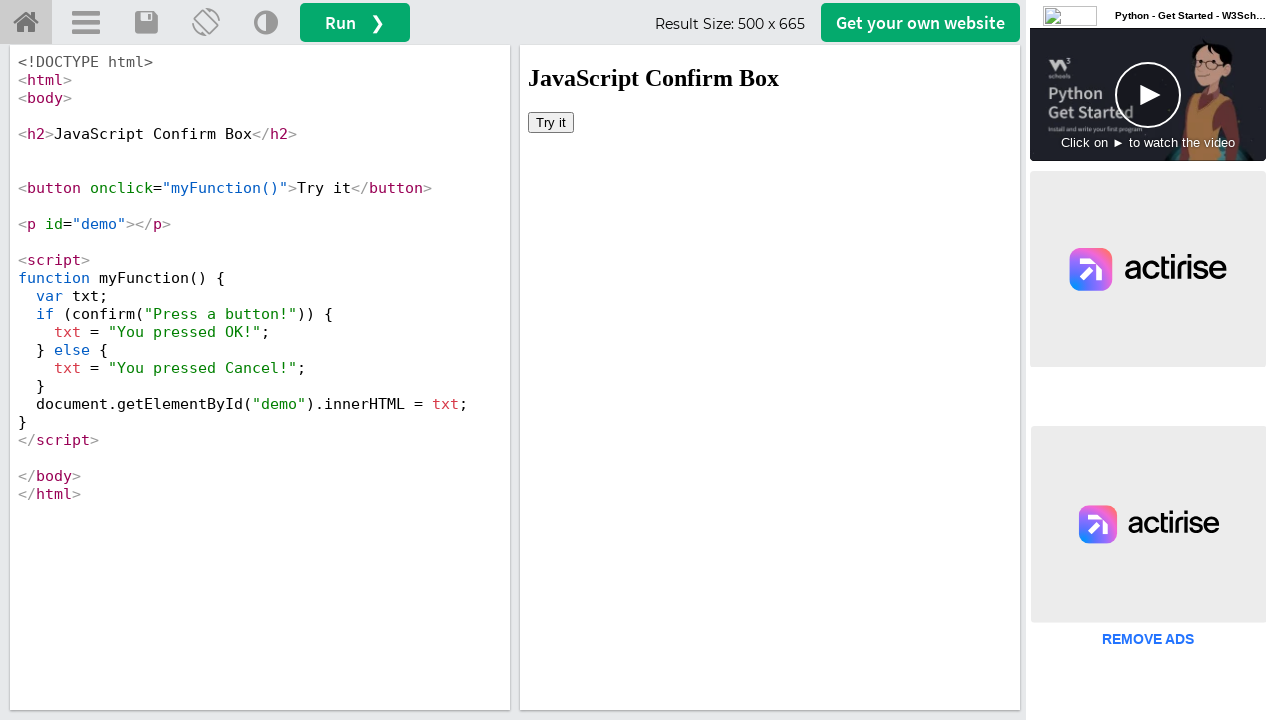

Clicked 'Try it' button at (551, 122) on iframe[id='iframeResult'] >> internal:control=enter-frame >> button:has-text('Tr
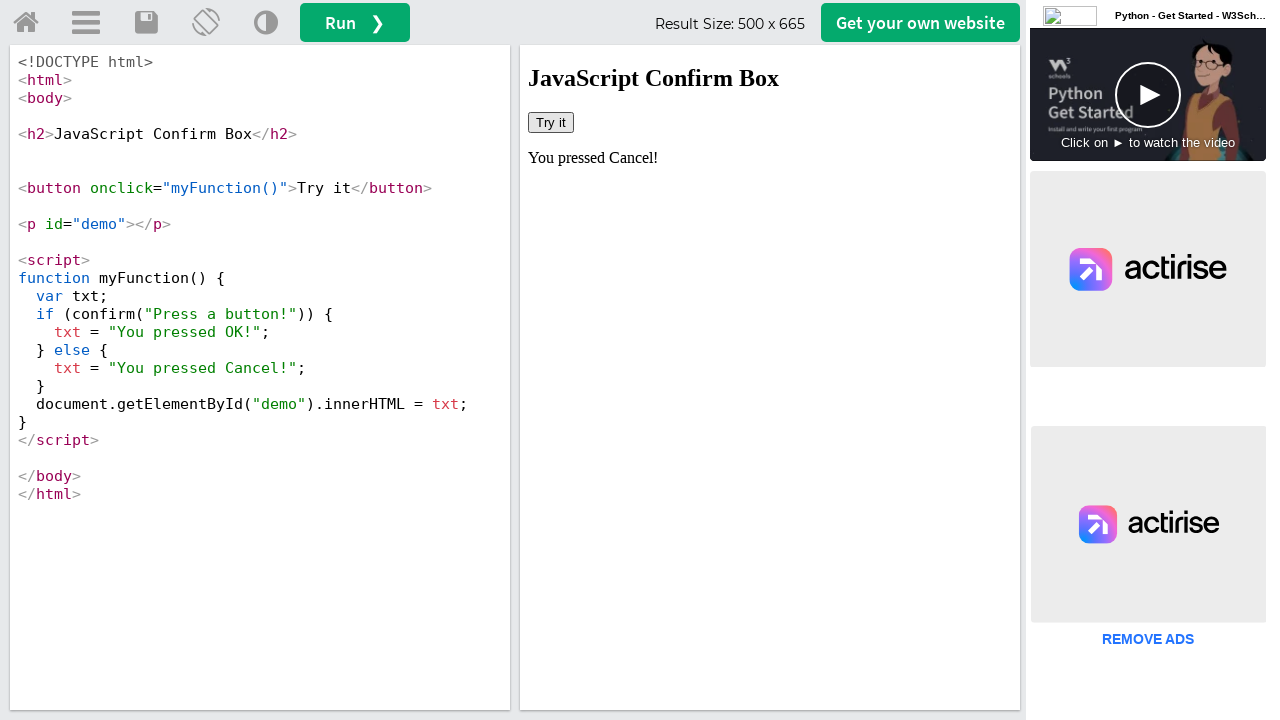

Accepted confirm dialog
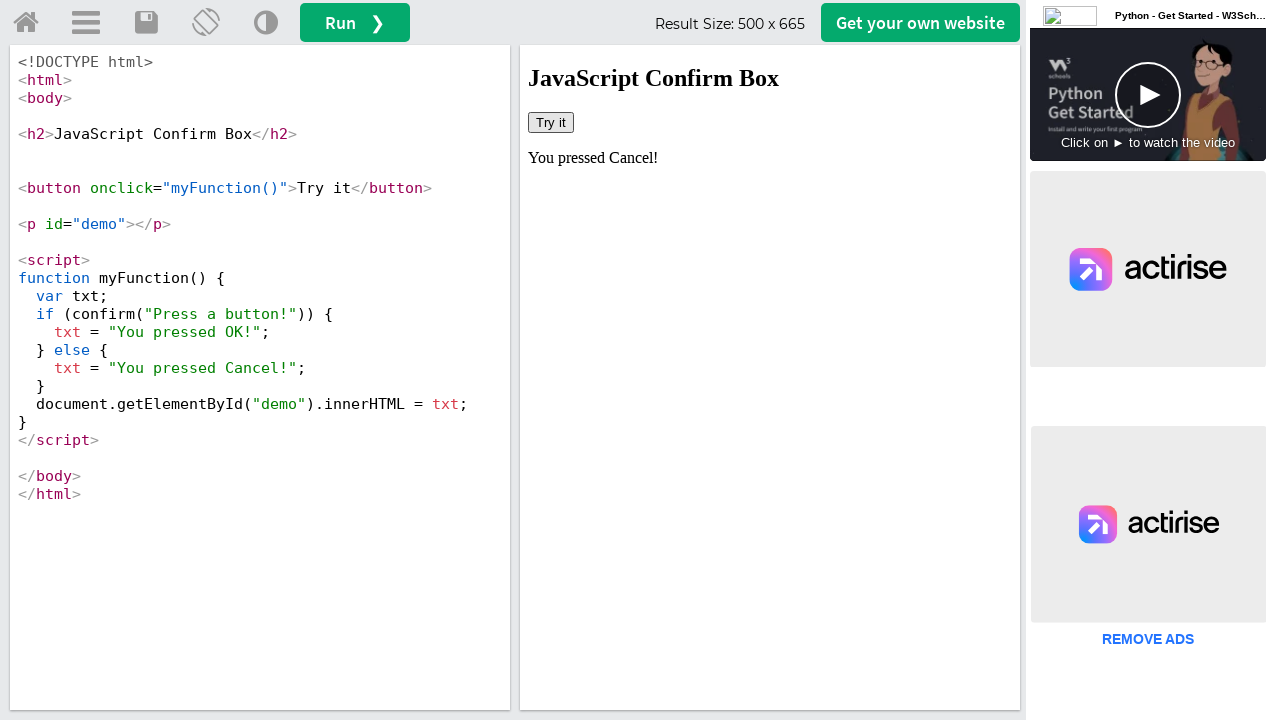

Waited for #demo element to appear
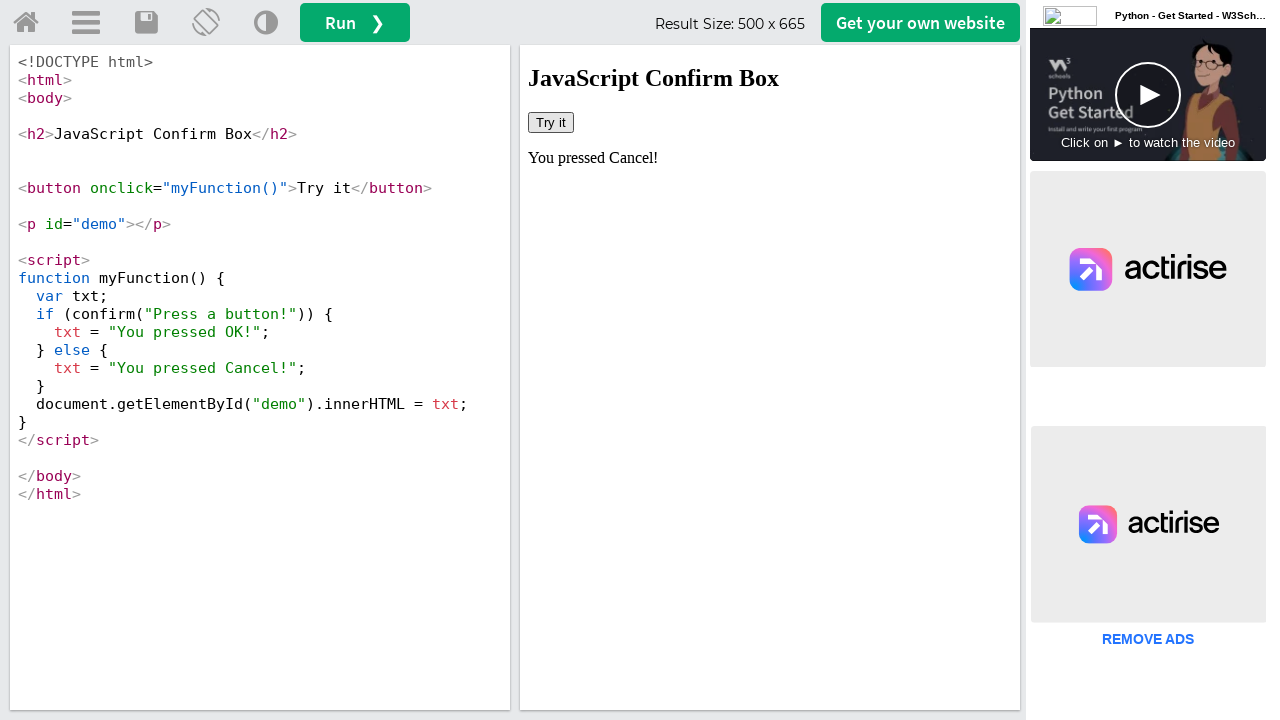

Retrieved OK text from #demo: 'You pressed Cancel!'
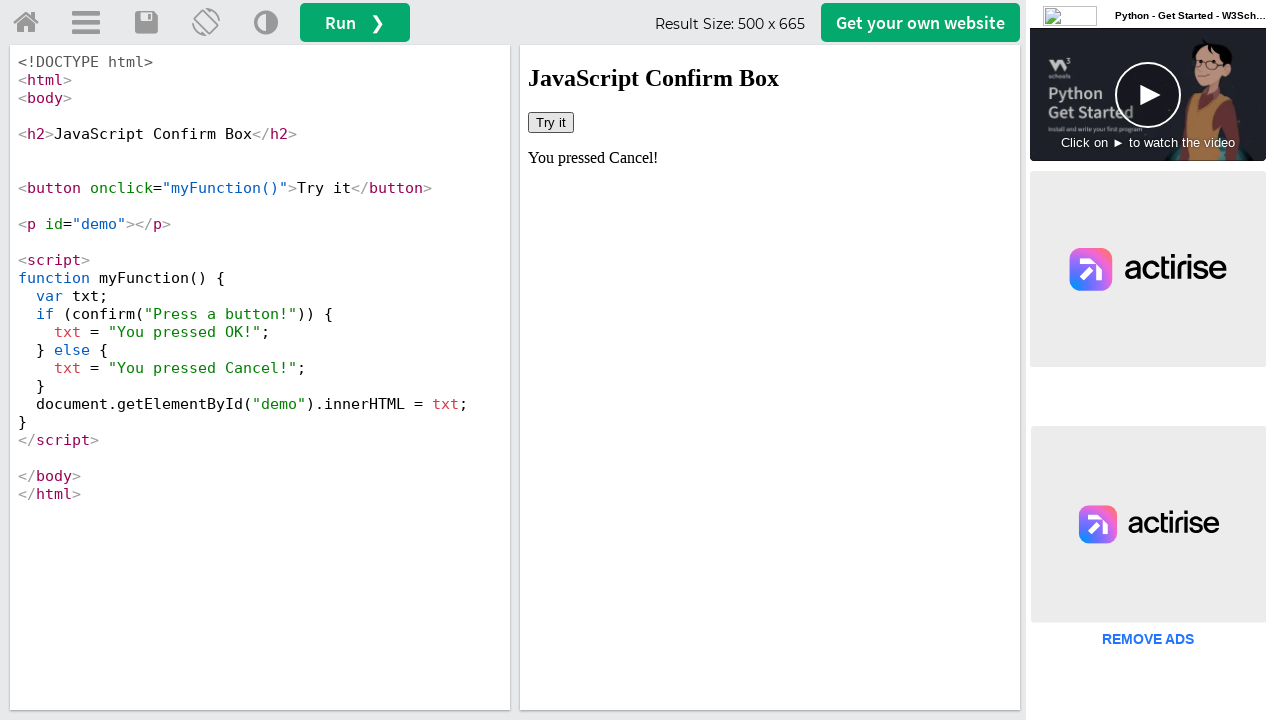

Clicked 'Try it' button again at (551, 122) on iframe[id='iframeResult'] >> internal:control=enter-frame >> button:has-text('Tr
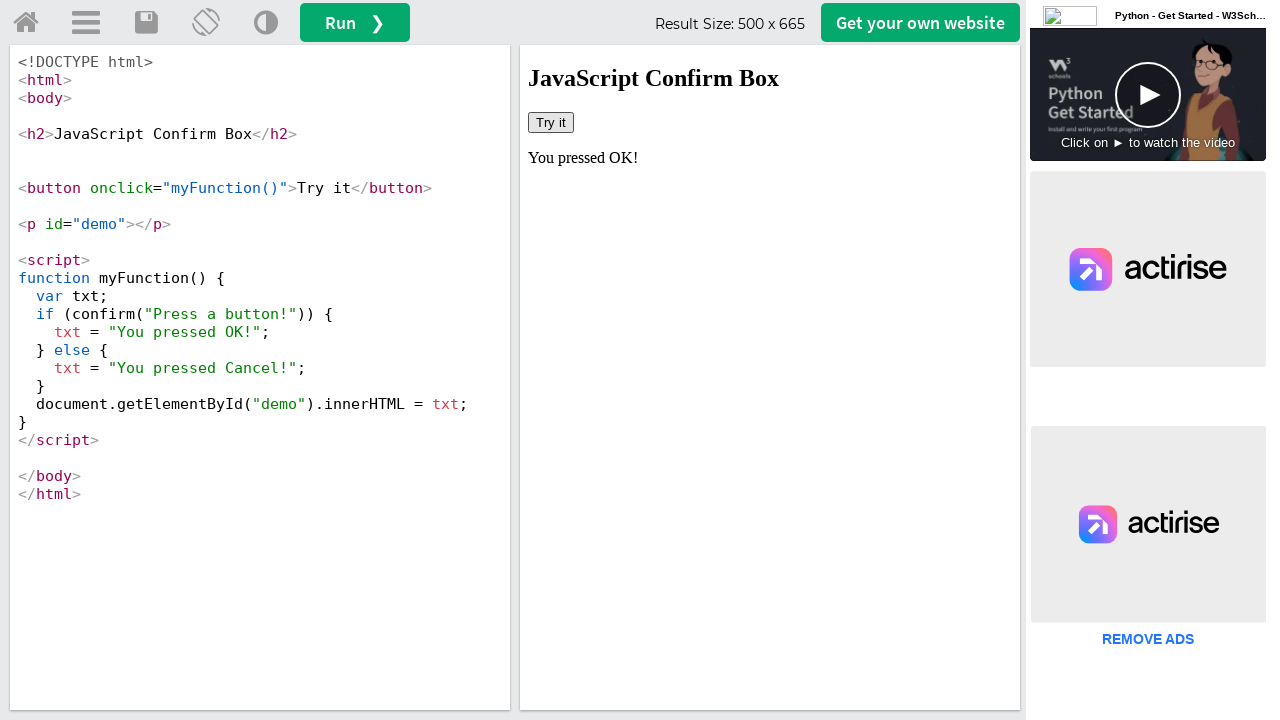

Dismissed confirm dialog
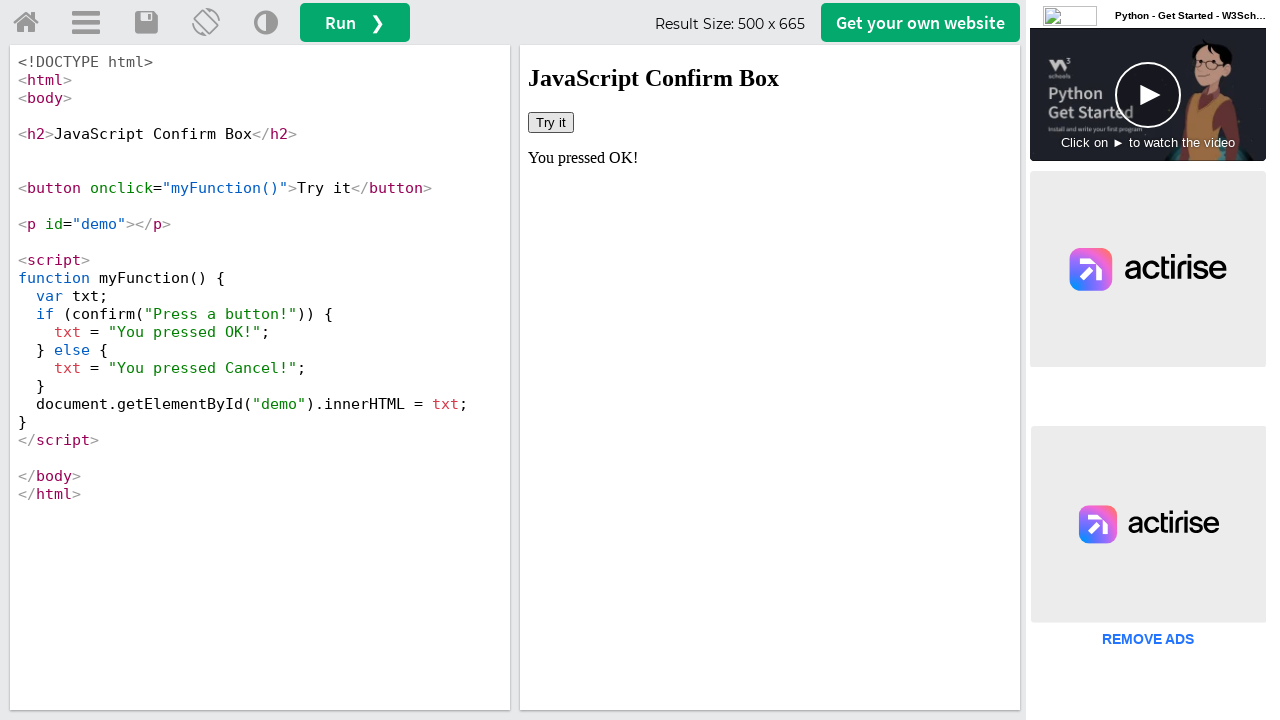

Waited for #demo element to update
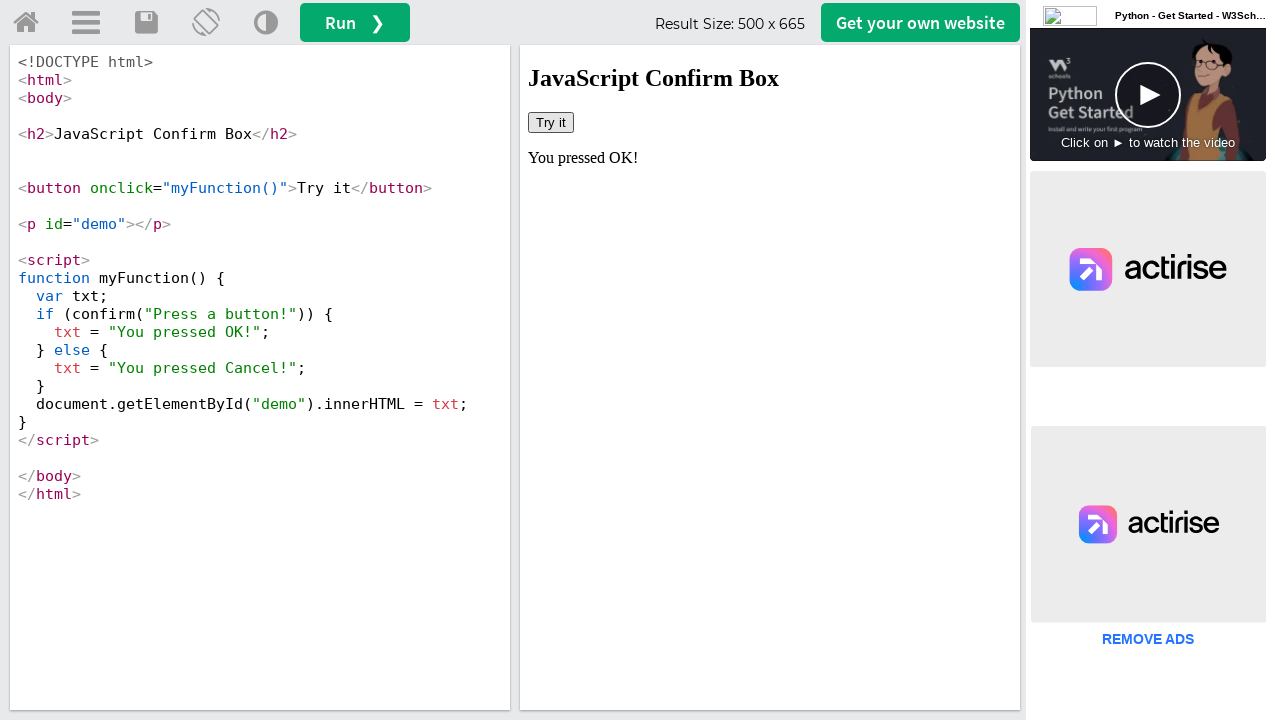

Retrieved Cancel text from #demo: 'You pressed OK!'
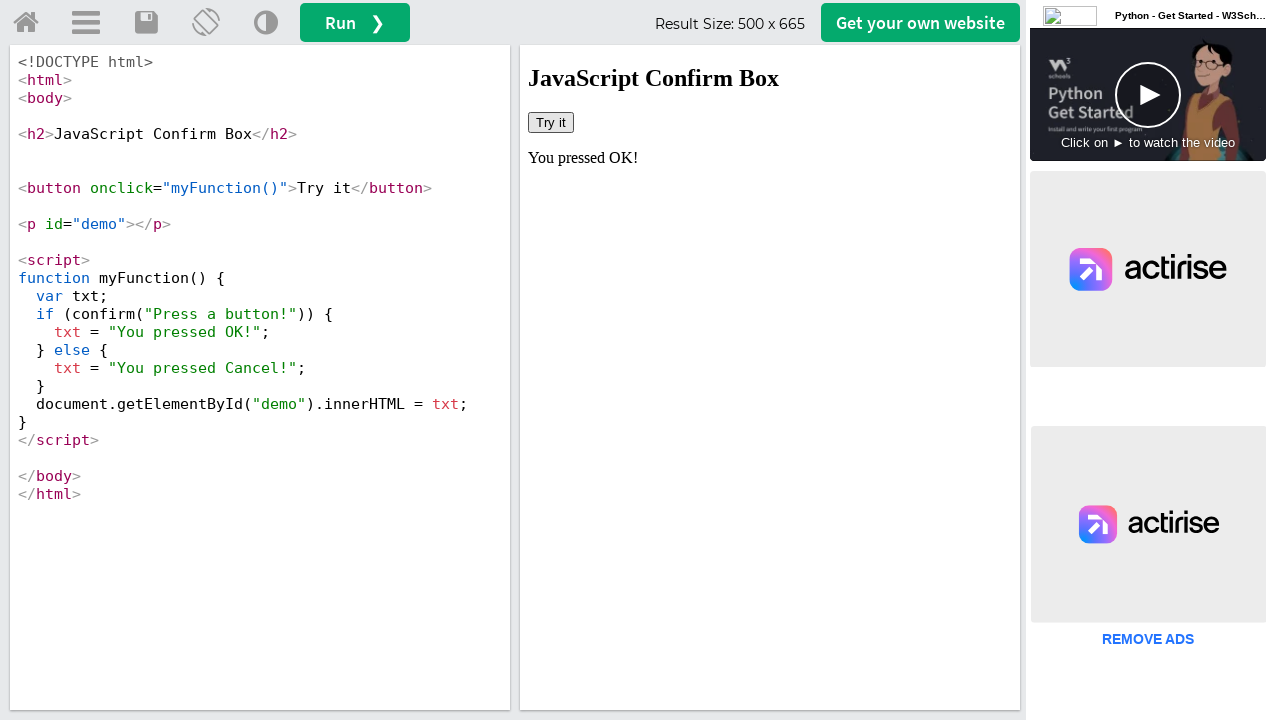

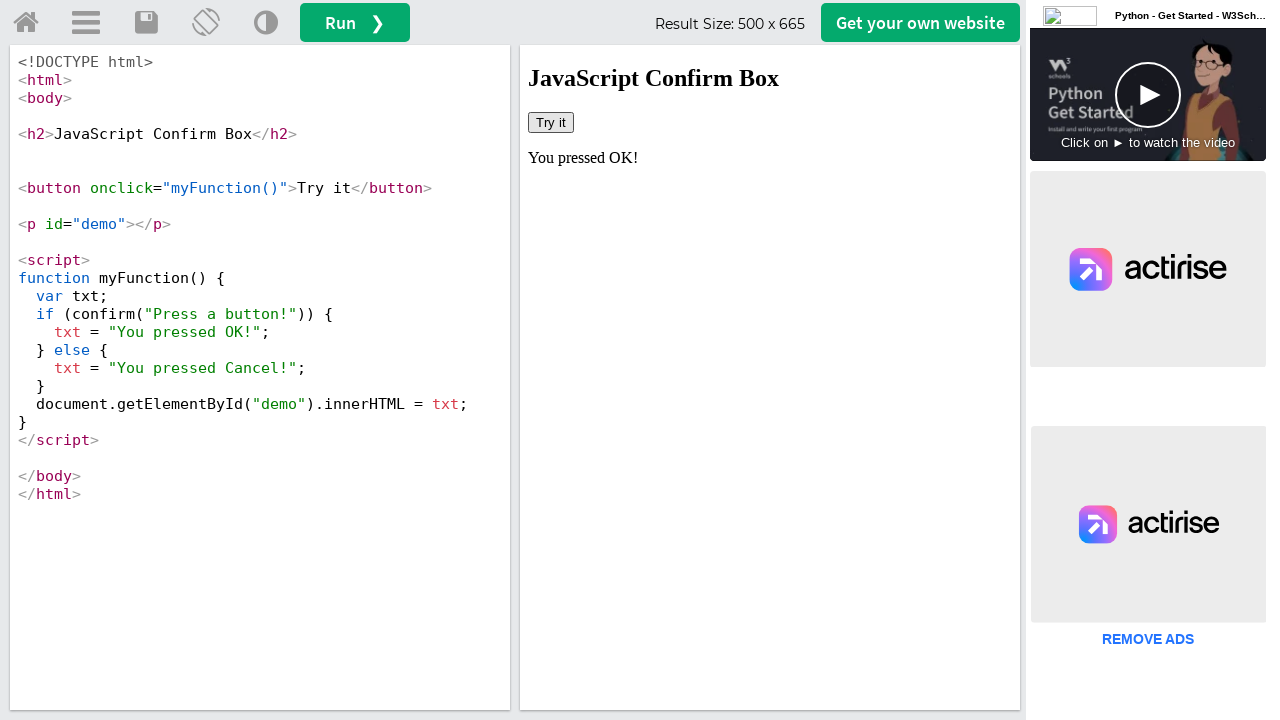